Tests the Text Box form by filling in name, email, current address, and permanent address fields, then submits and verifies the output displays the entered information correctly.

Starting URL: https://demoqa.com/

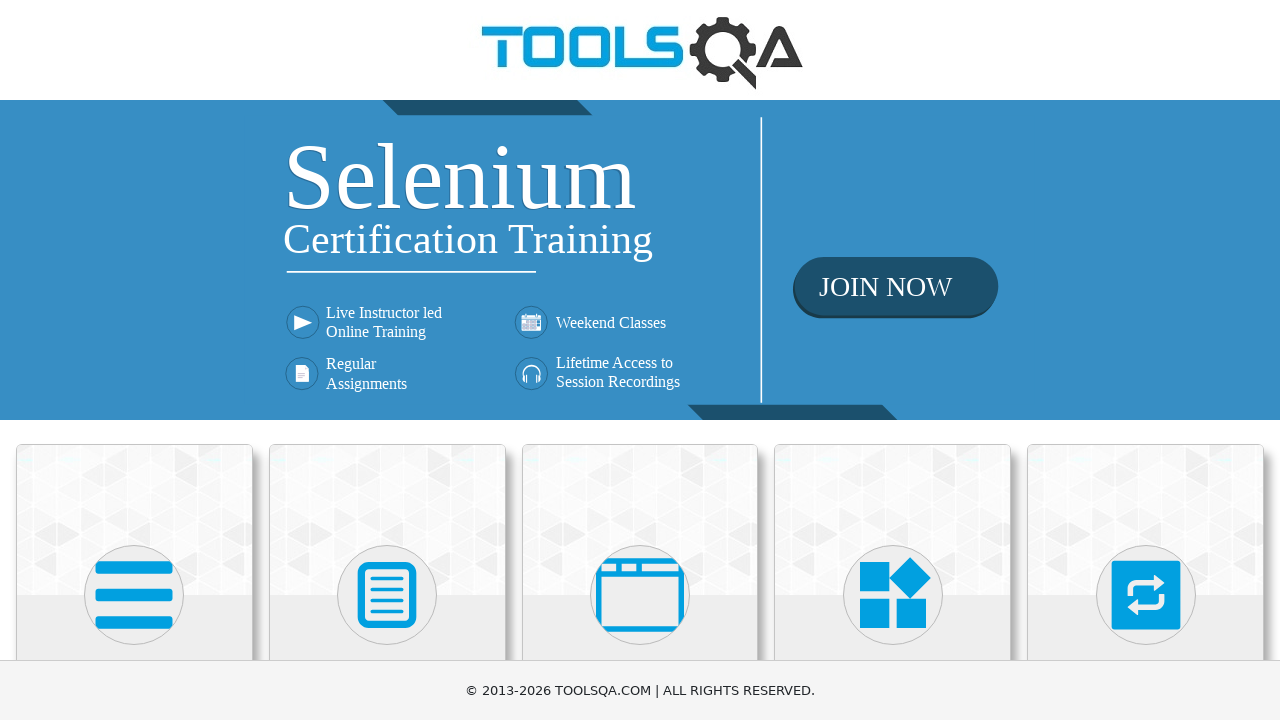

Clicked on Elements card at (134, 520) on xpath=//h5[text()='Elements']/ancestor::div[@class='card mt-4 top-card']
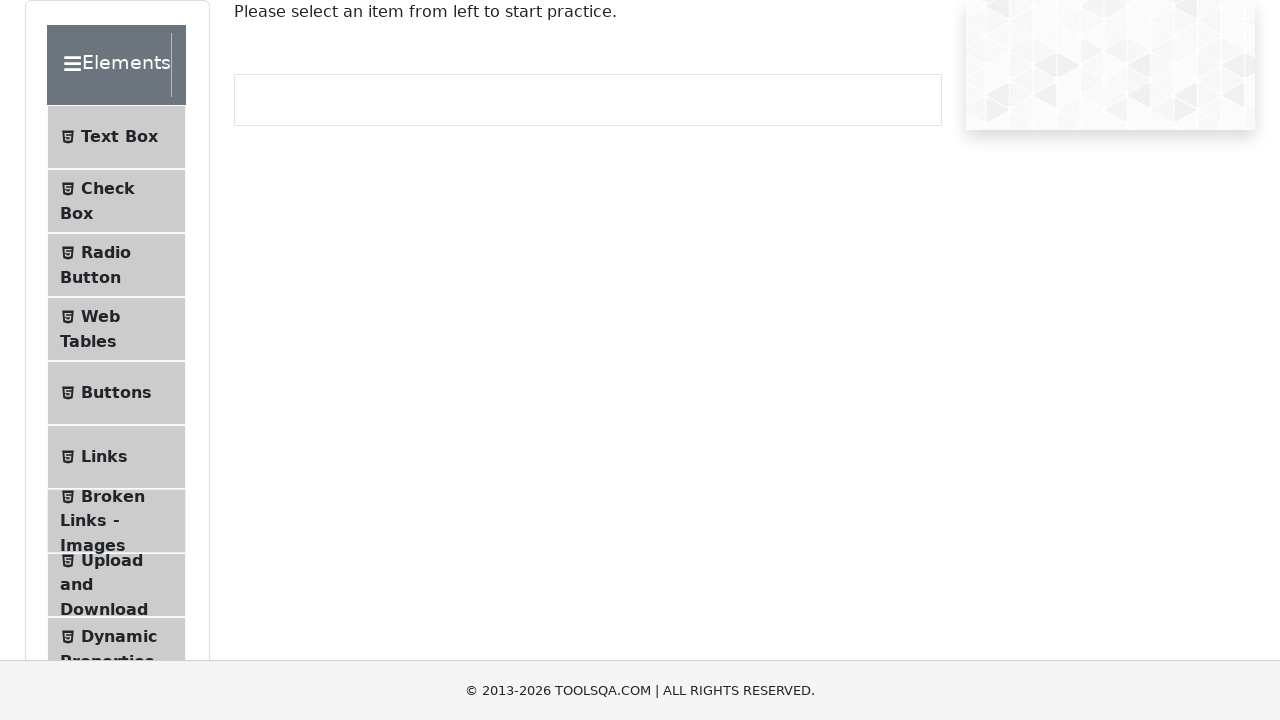

Text Box option loaded and visible
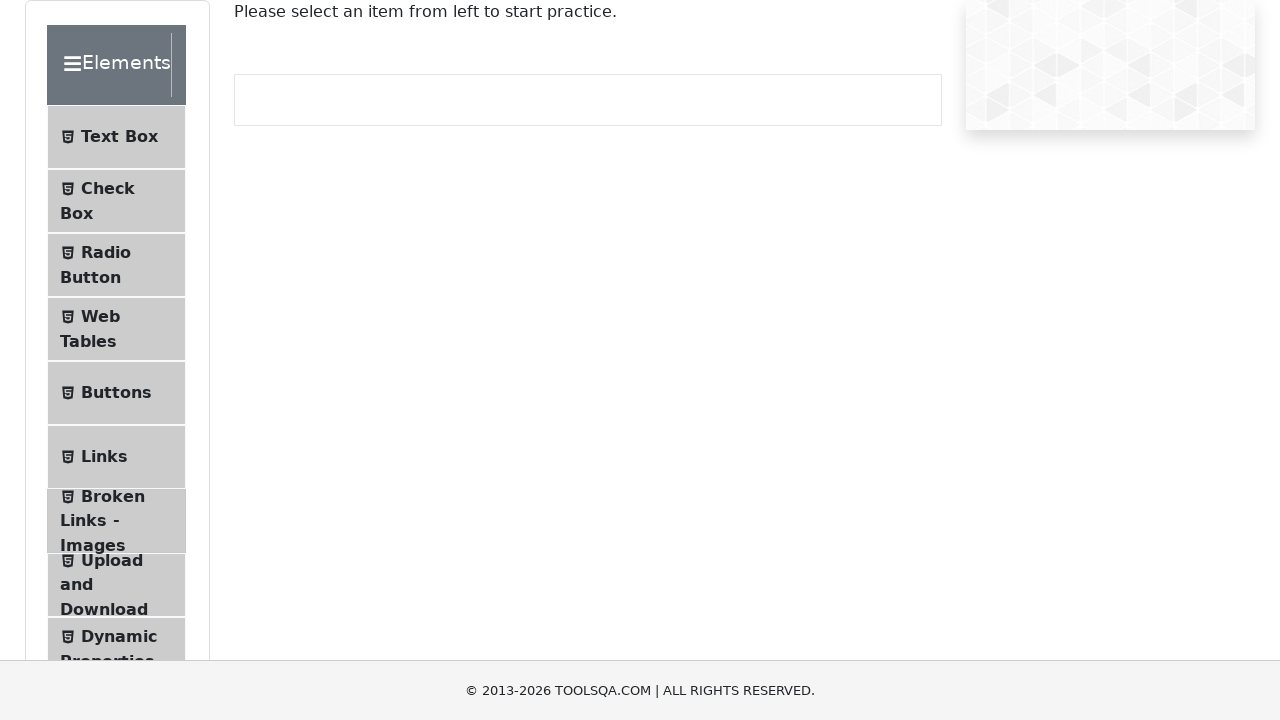

Clicked on Text Box option at (119, 137) on xpath=//span[text()='Text Box']
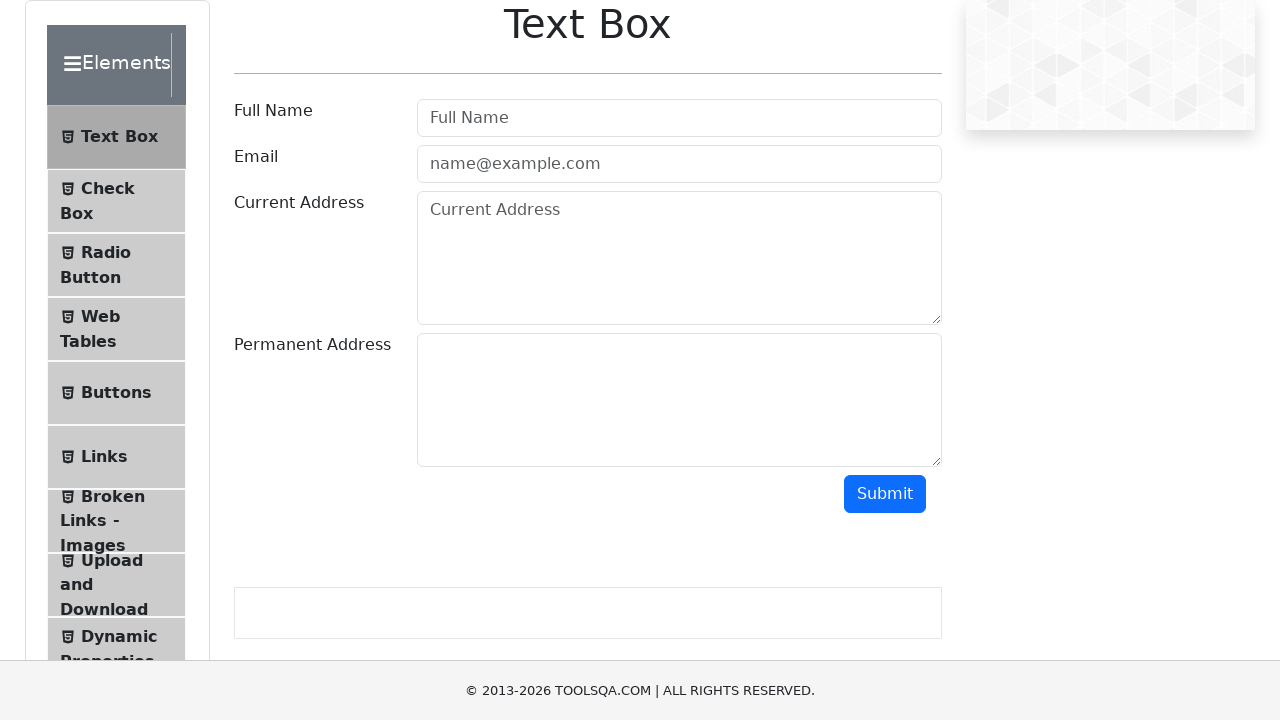

Filled name field with 'Genesis Camba Burguillos' on #userName
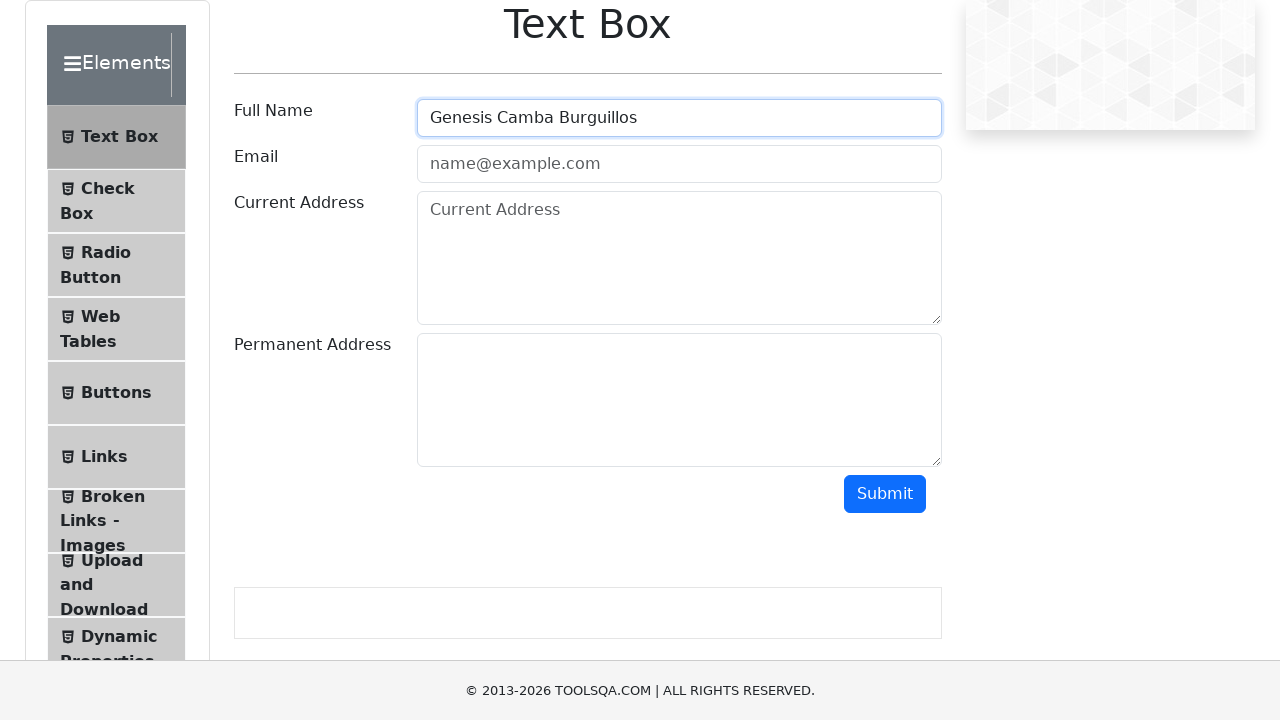

Filled email field with 'genesiscamba@egmail.com' on #userEmail
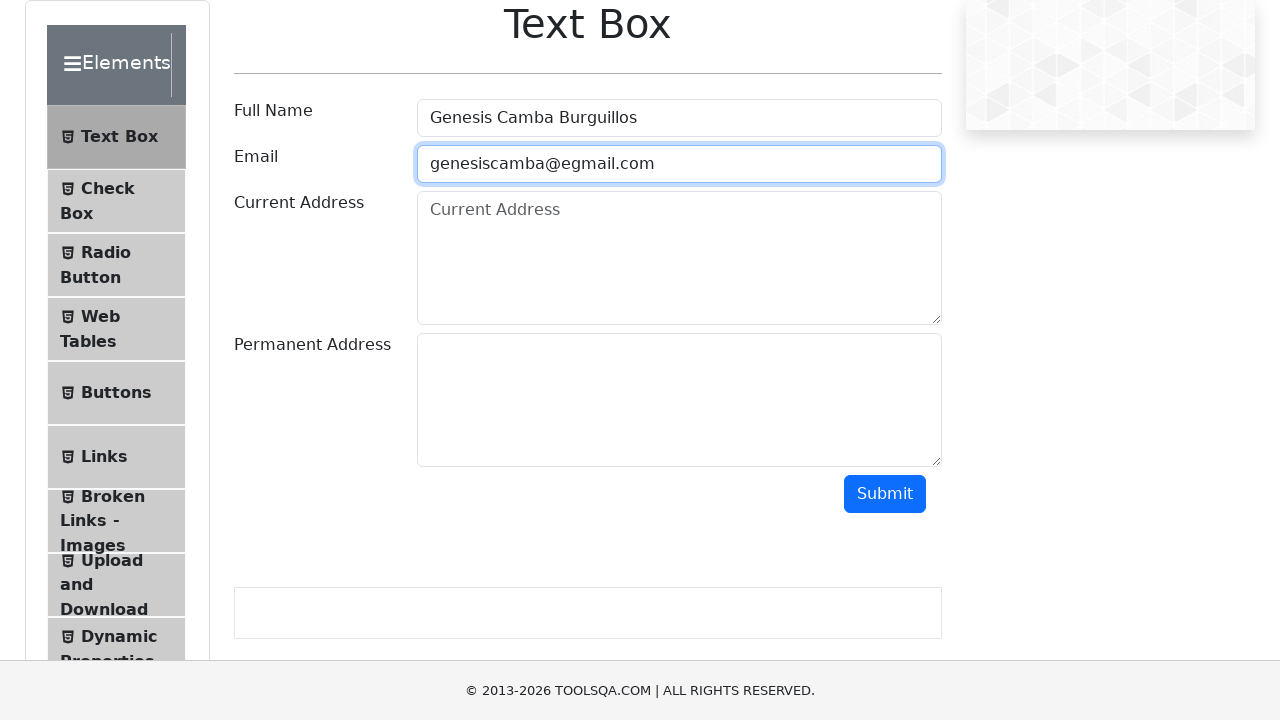

Filled current address field with 'Guapiles' on #currentAddress
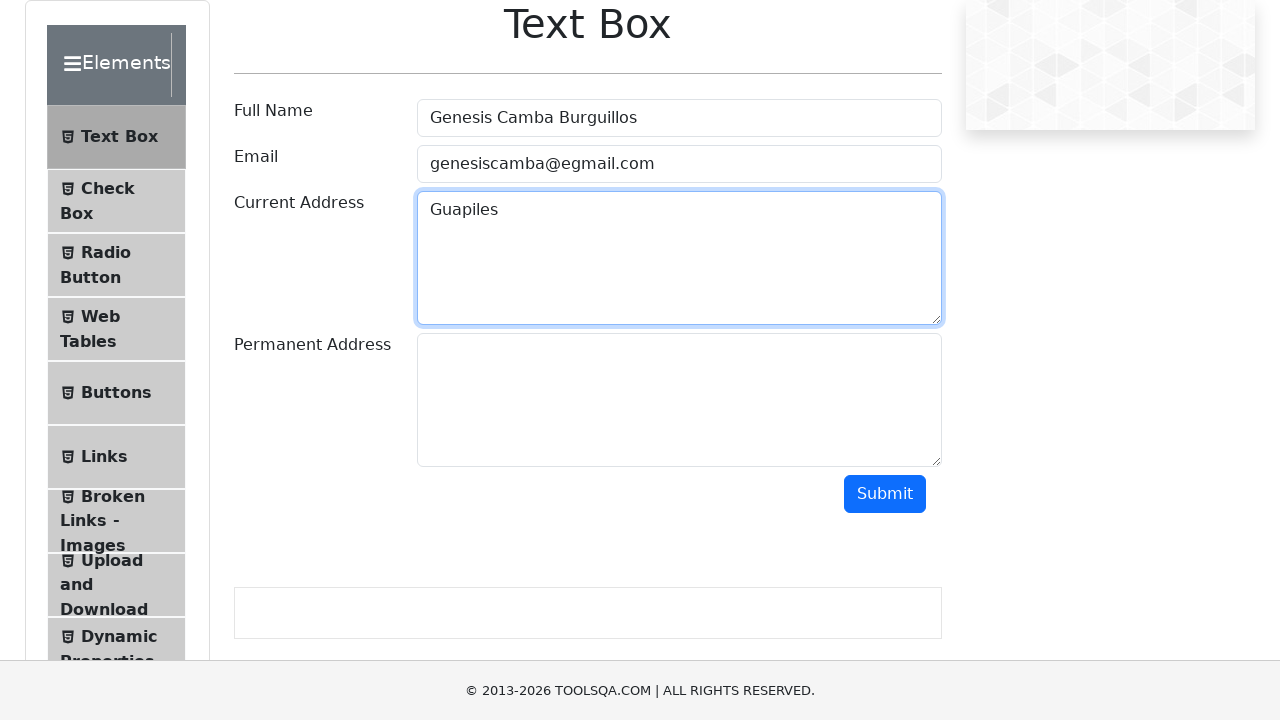

Filled permanent address field with 'San Jose' on #permanentAddress
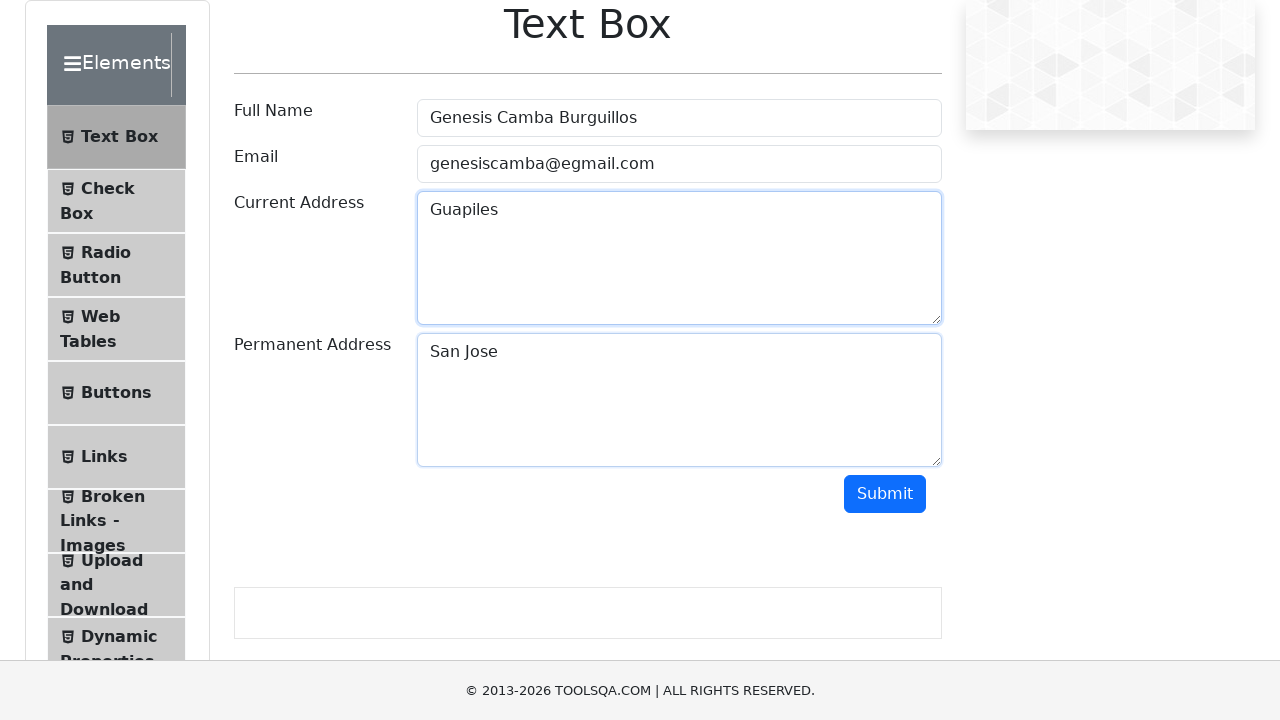

Clicked submit button to submit the form at (885, 494) on #submit
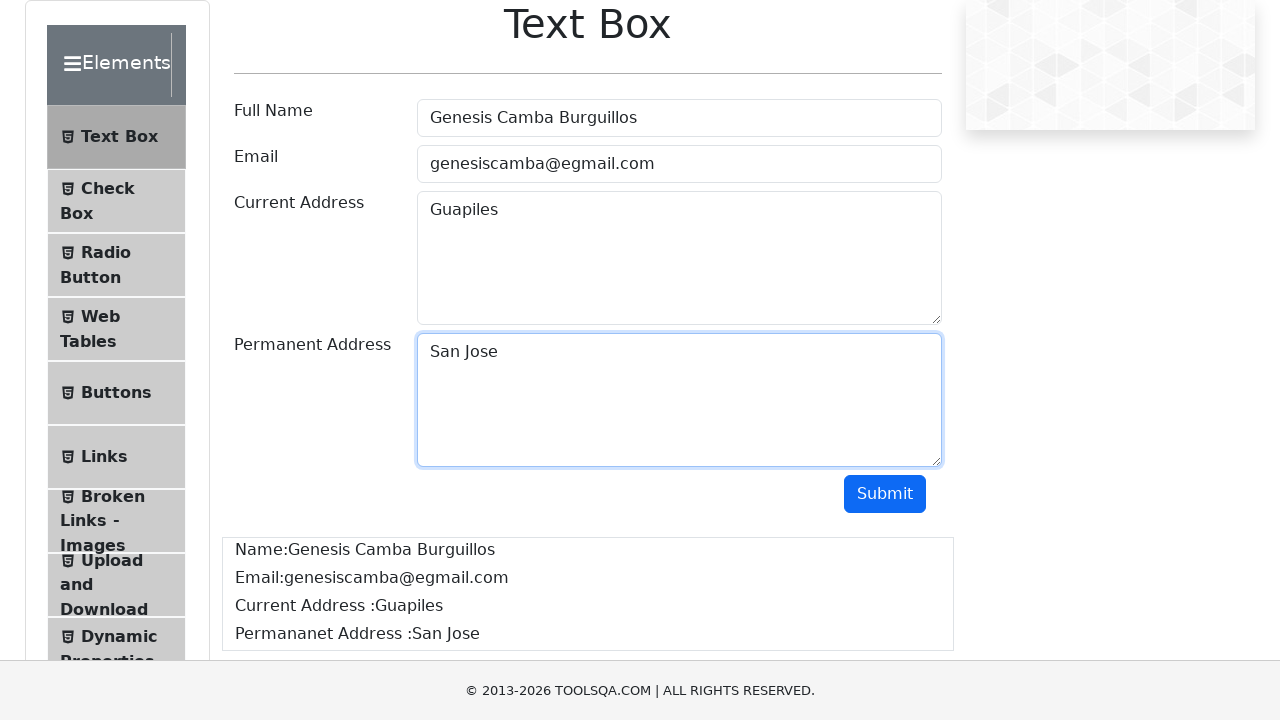

Form output loaded and name field is visible
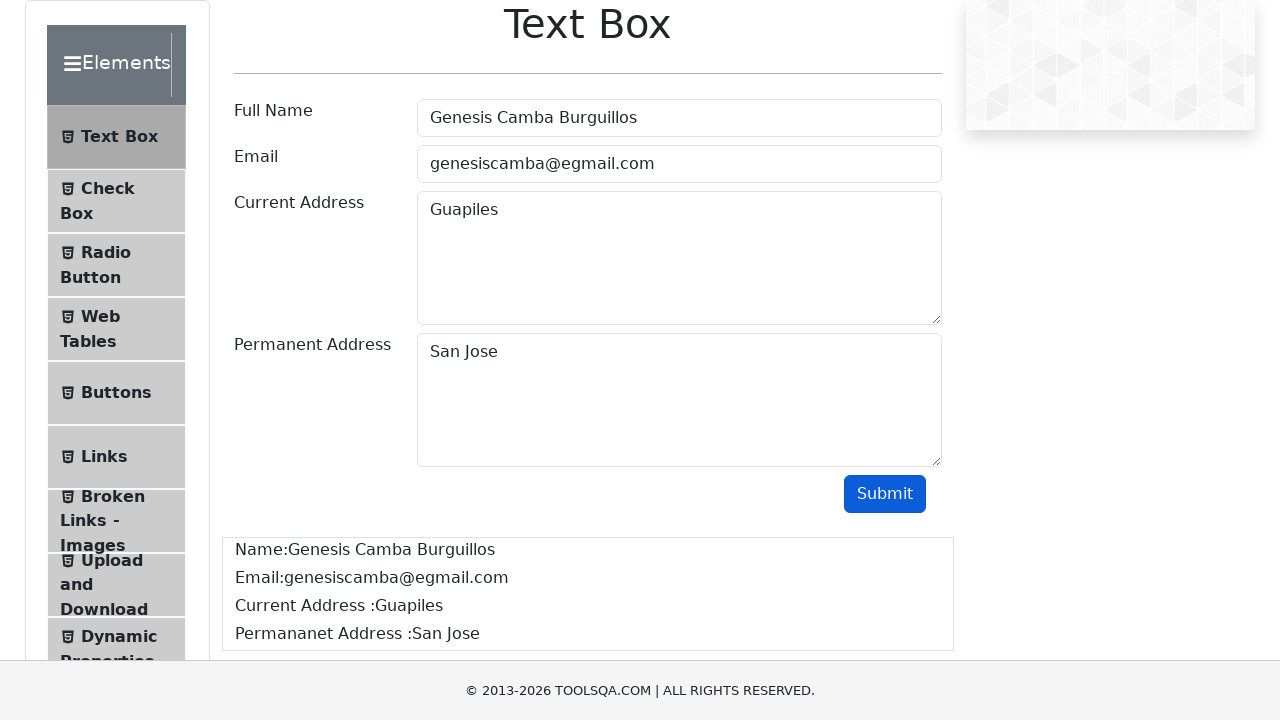

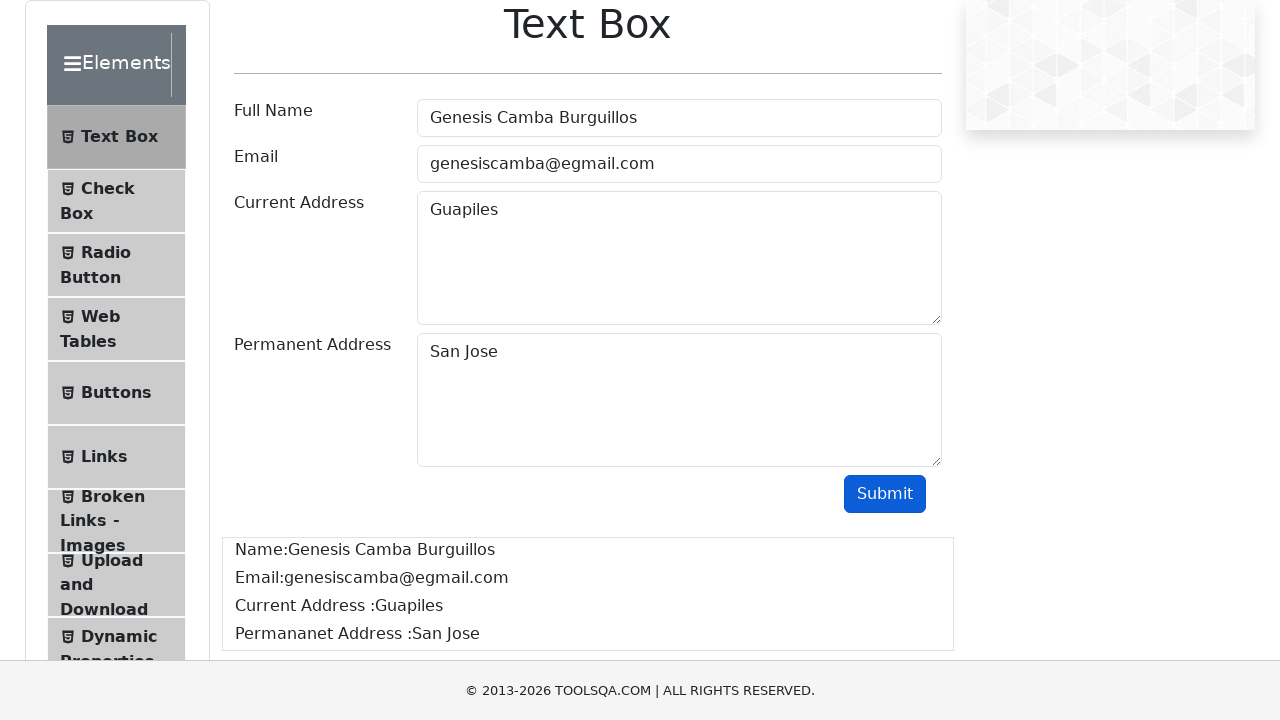